Tests jQuery UI slider functionality by switching to an iframe and dragging the slider handle to a new position

Starting URL: https://jqueryui.com/slider/

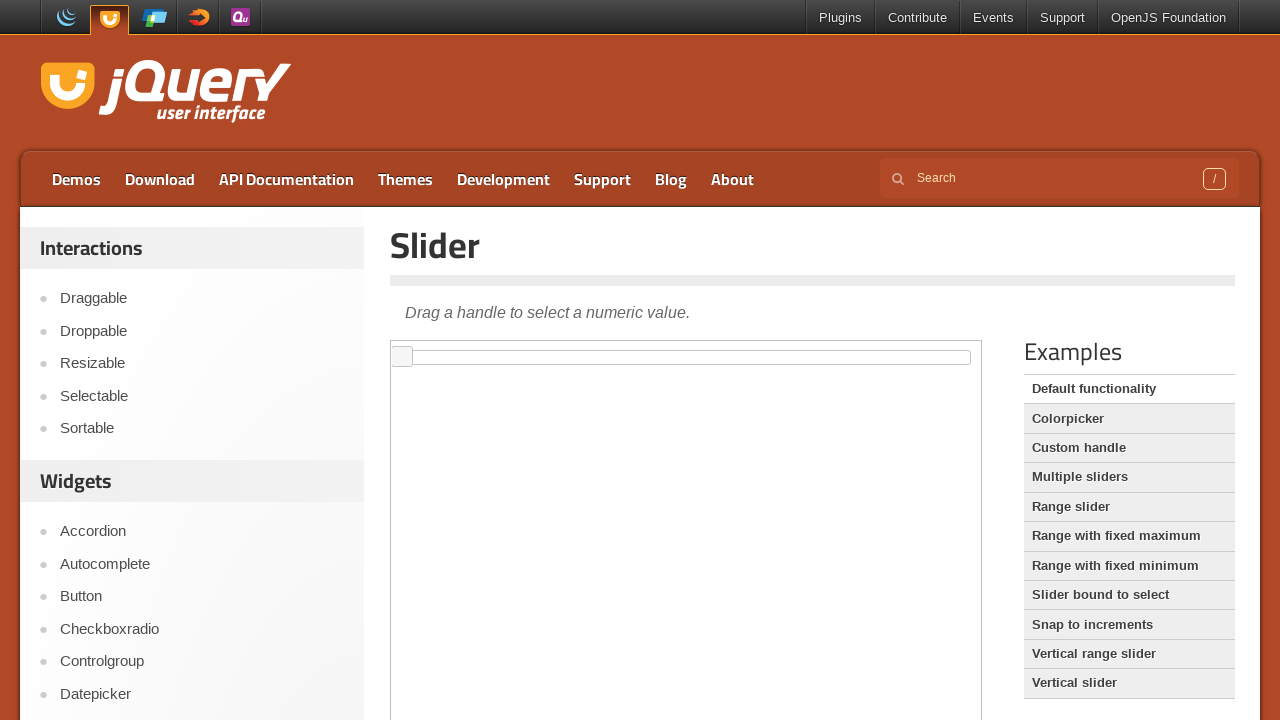

Located the iframe containing the slider demo
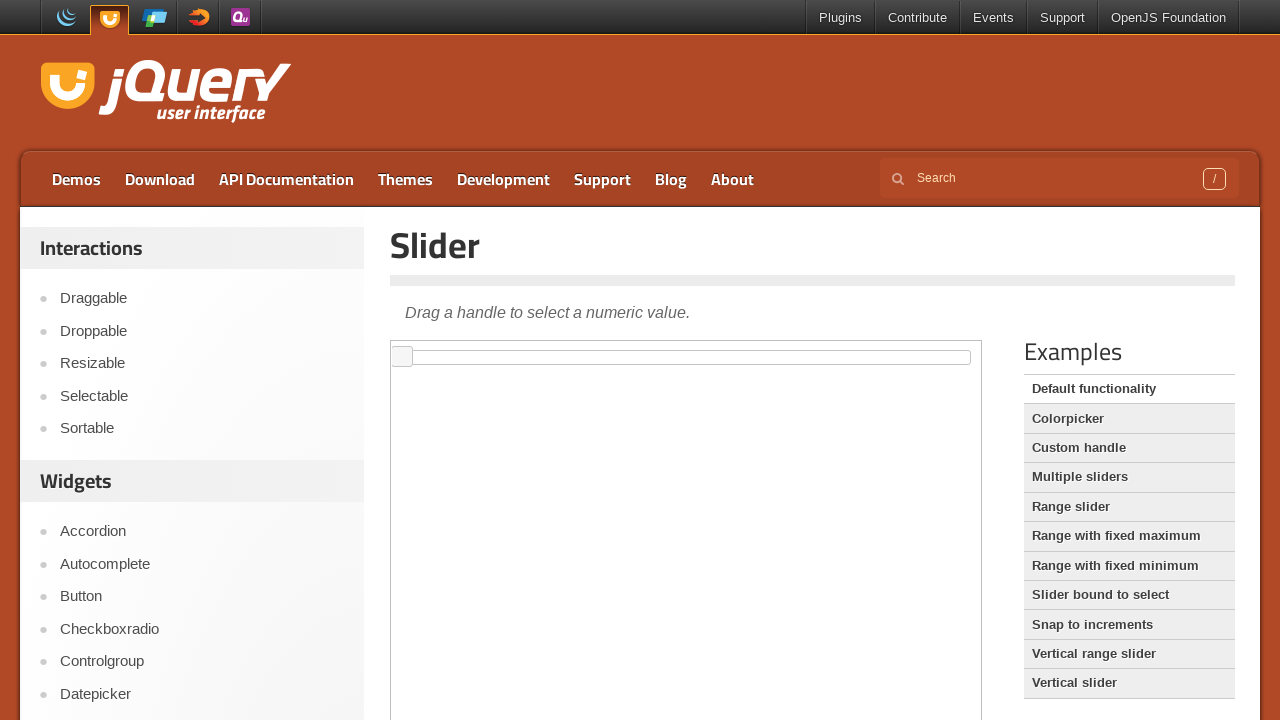

Located the slider handle element within the iframe
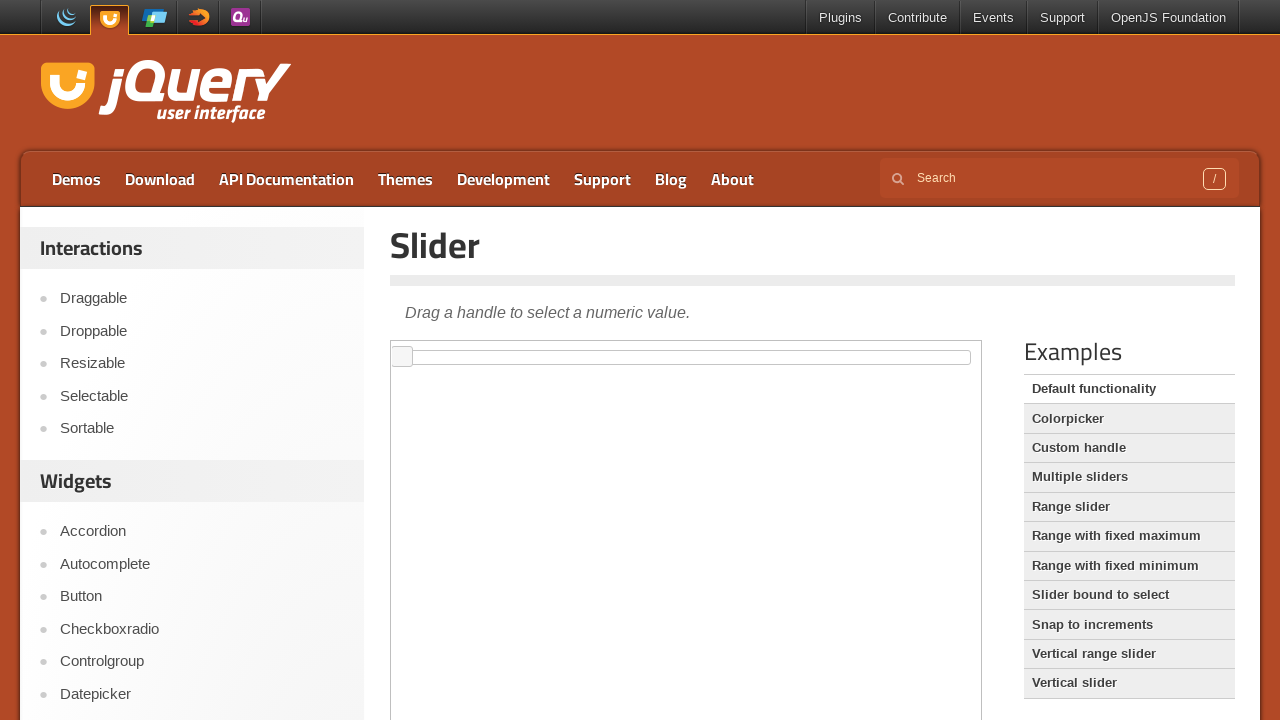

Slider handle became visible
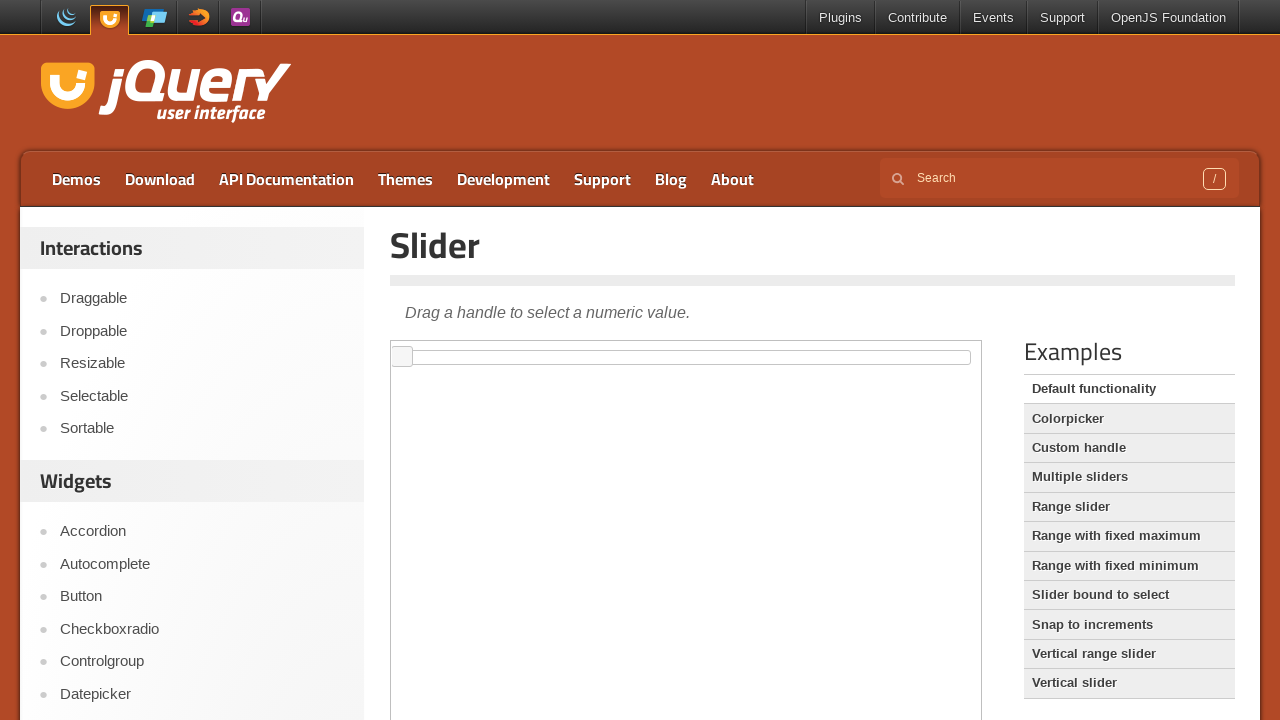

Retrieved bounding box coordinates of the slider handle
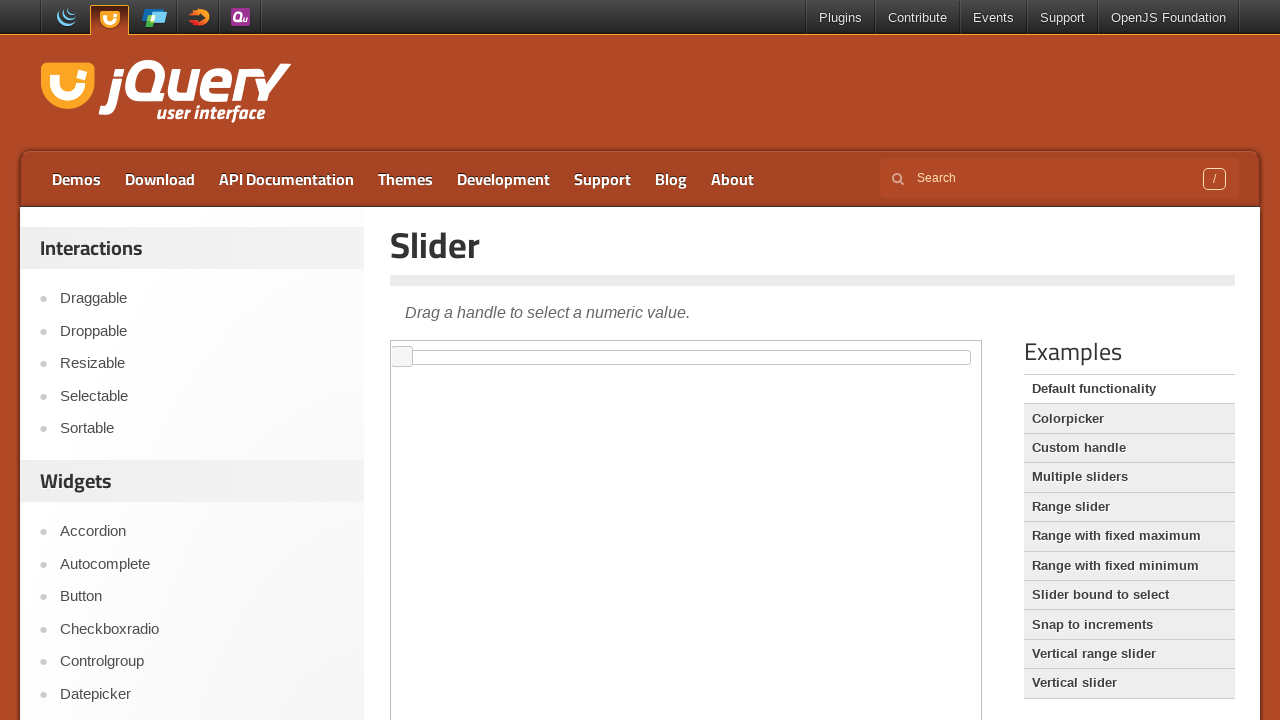

Moved mouse to the center of the slider handle at (402, 357)
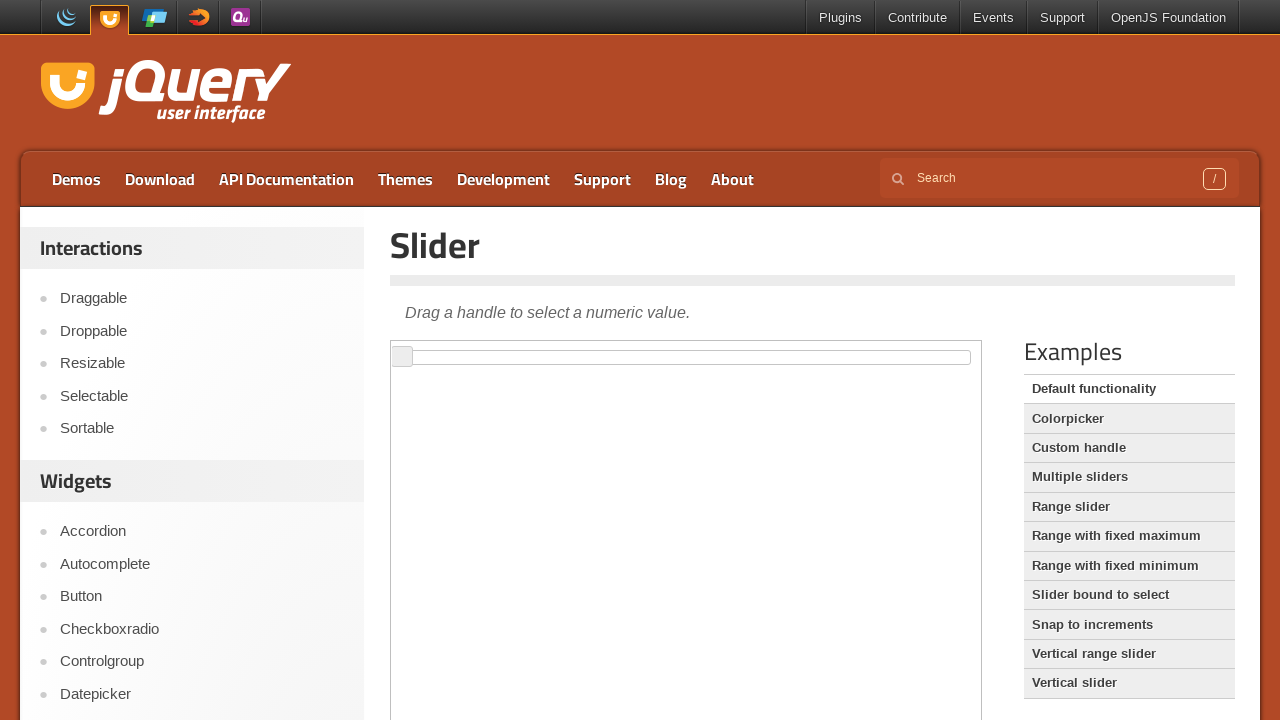

Pressed mouse button down on the slider handle at (402, 357)
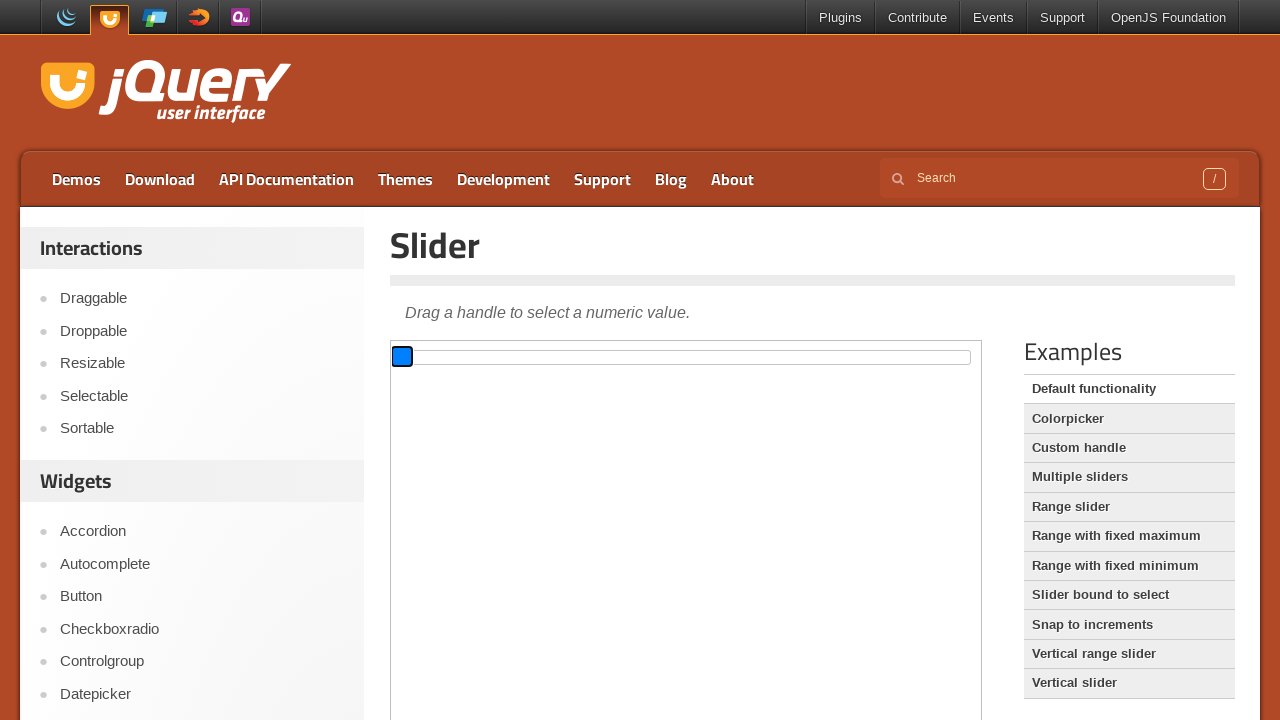

Dragged the slider handle 200 pixels to the right at (602, 357)
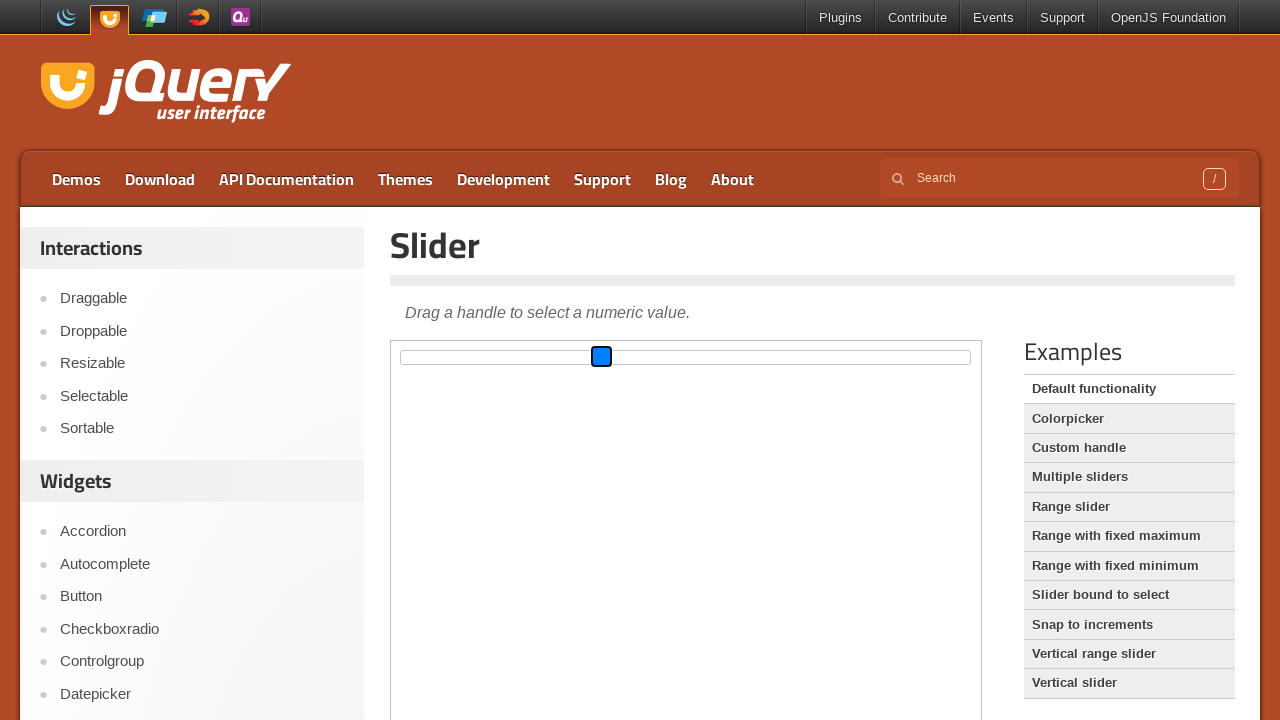

Released the mouse button, completing the slider drag operation at (602, 357)
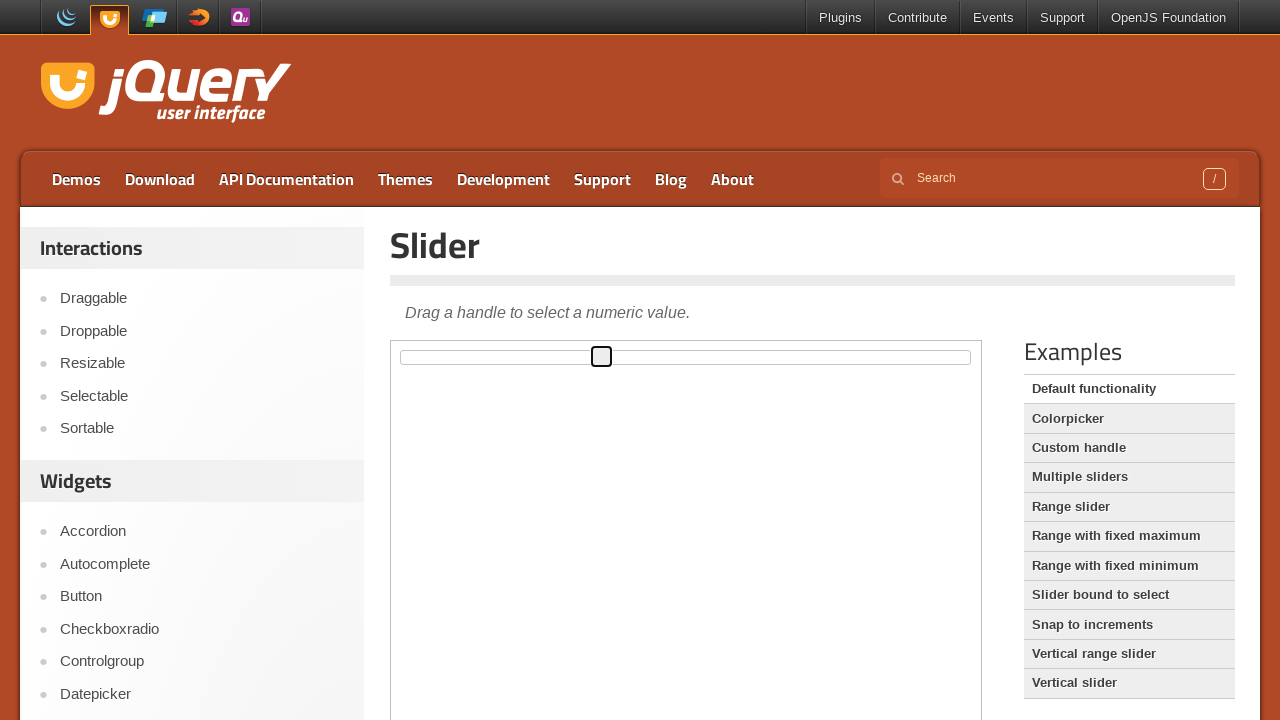

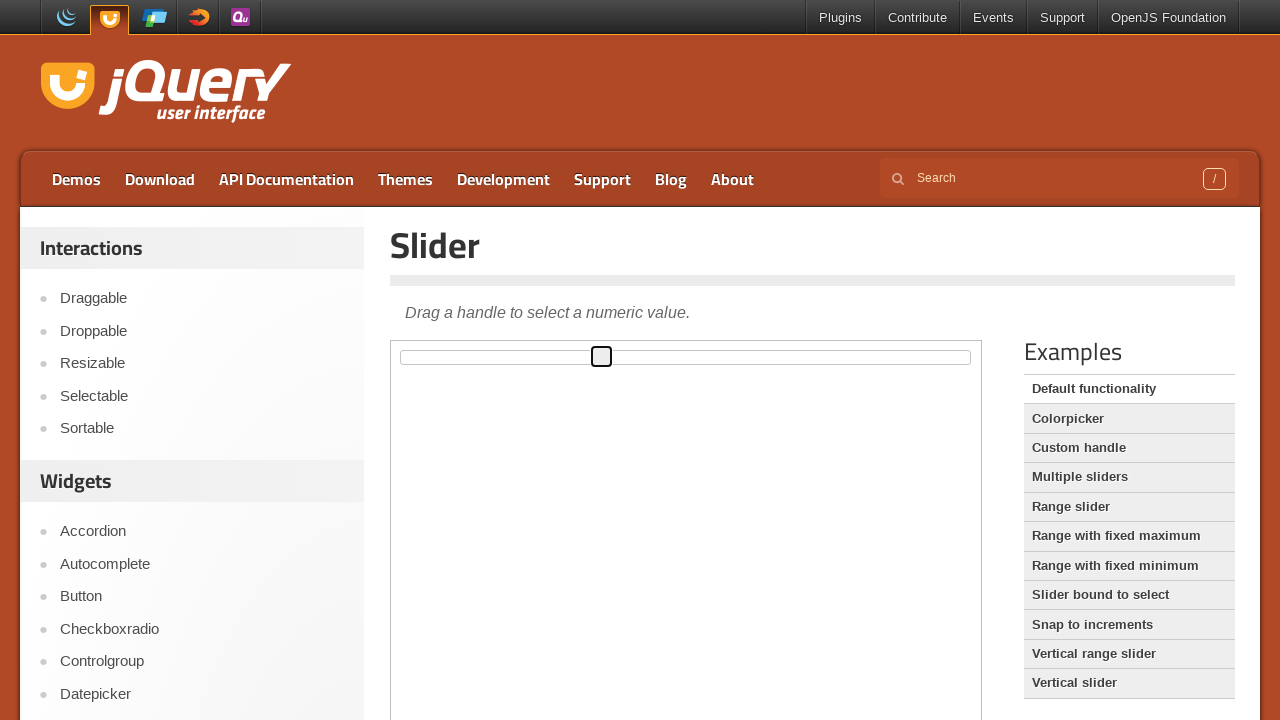